Clicks the back button and verifies navigation to the registration page

Starting URL: https://tc-1-final-parte1.vercel.app/tabelaCadastro.html

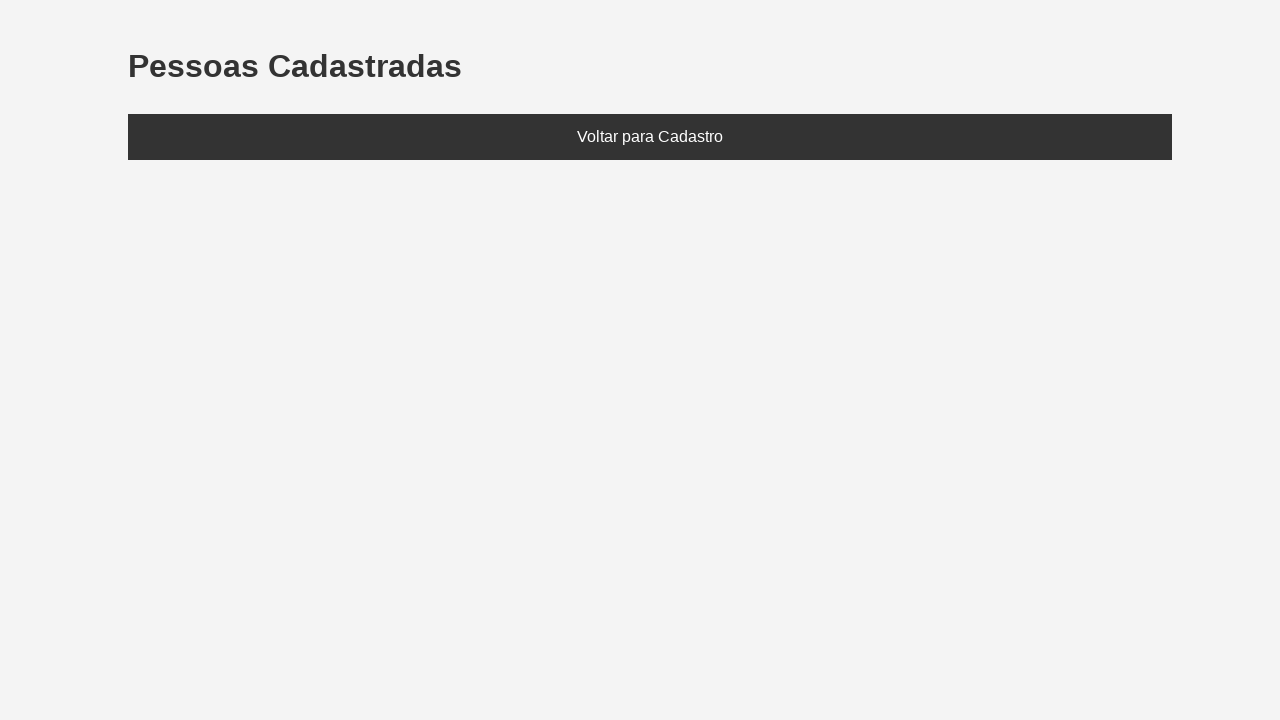

Clicked the back button at (650, 137) on .btn
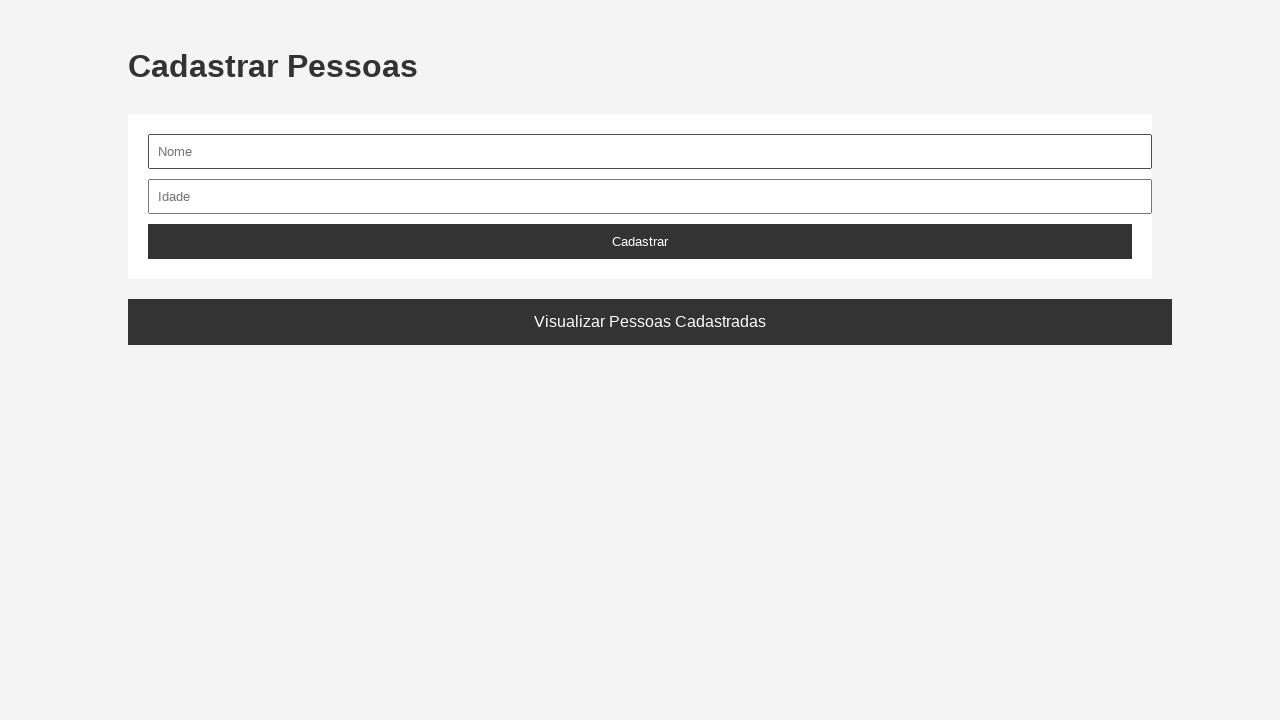

Waited for navigation to index.html
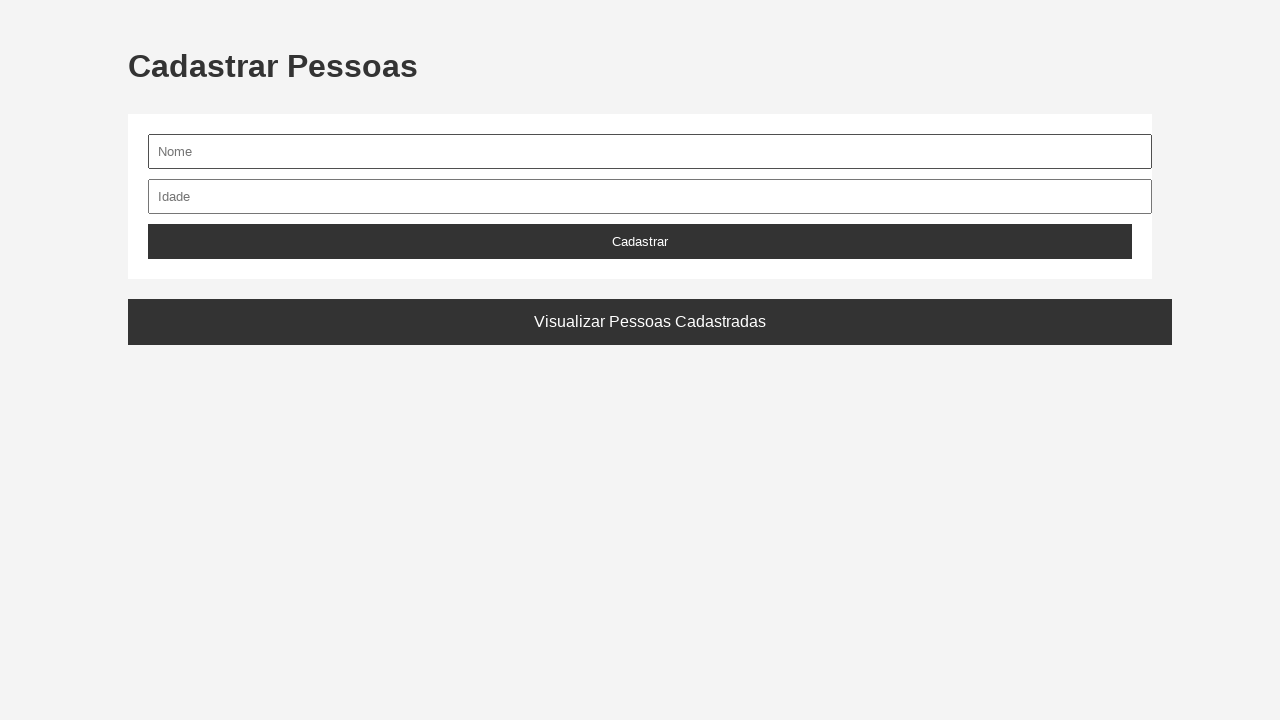

Verified that current URL ends with index.html
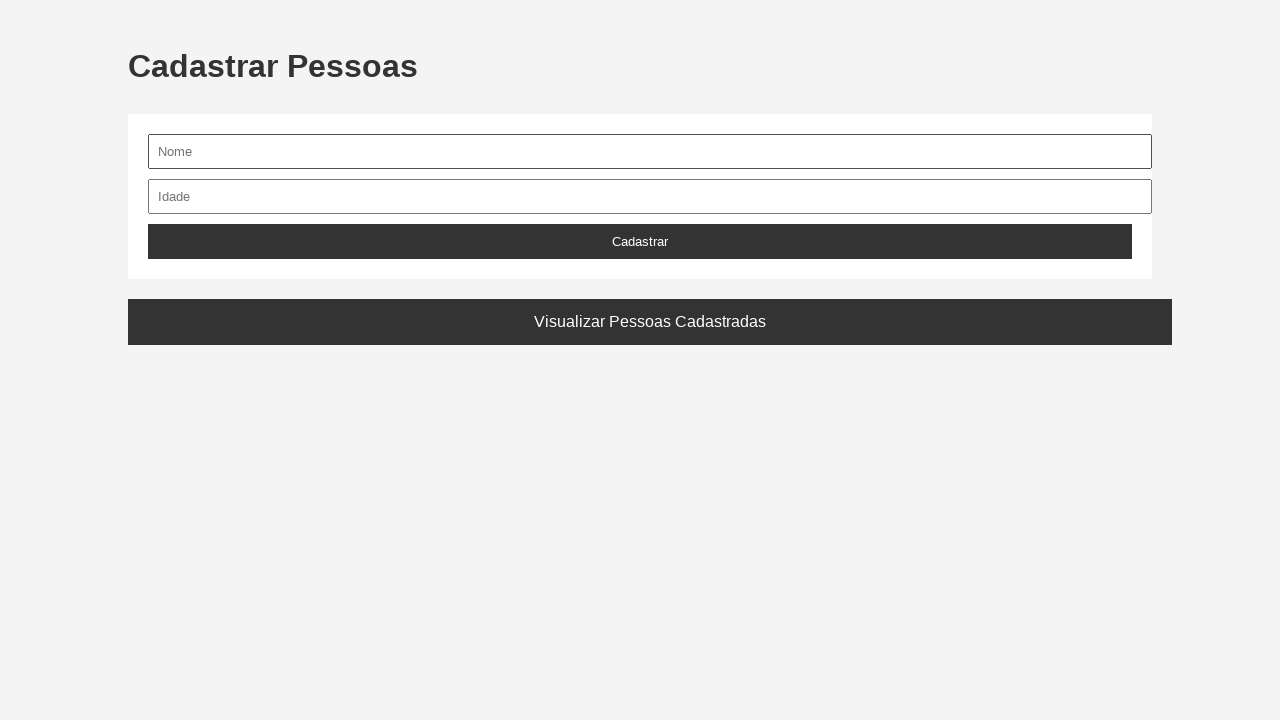

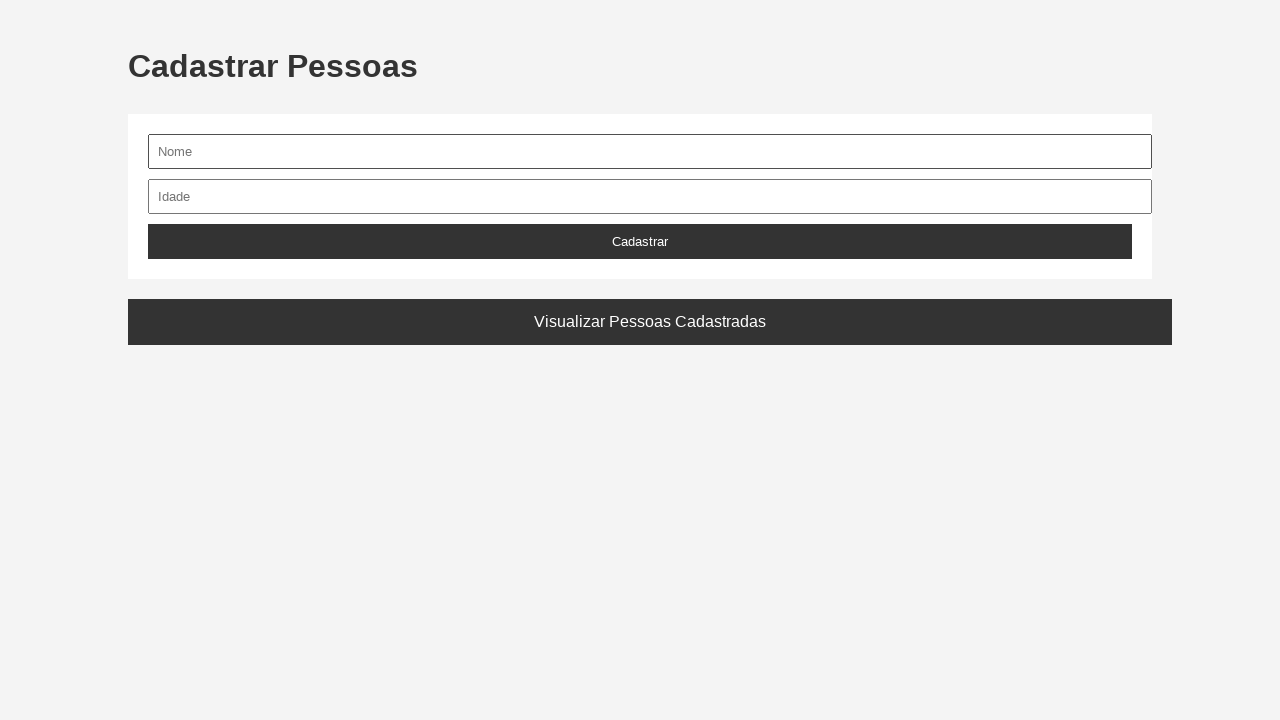